Tests clicking a confirmation popup button and dismissing/canceling the confirmation dialog

Starting URL: https://kristinek.github.io/site/examples/alerts_popups

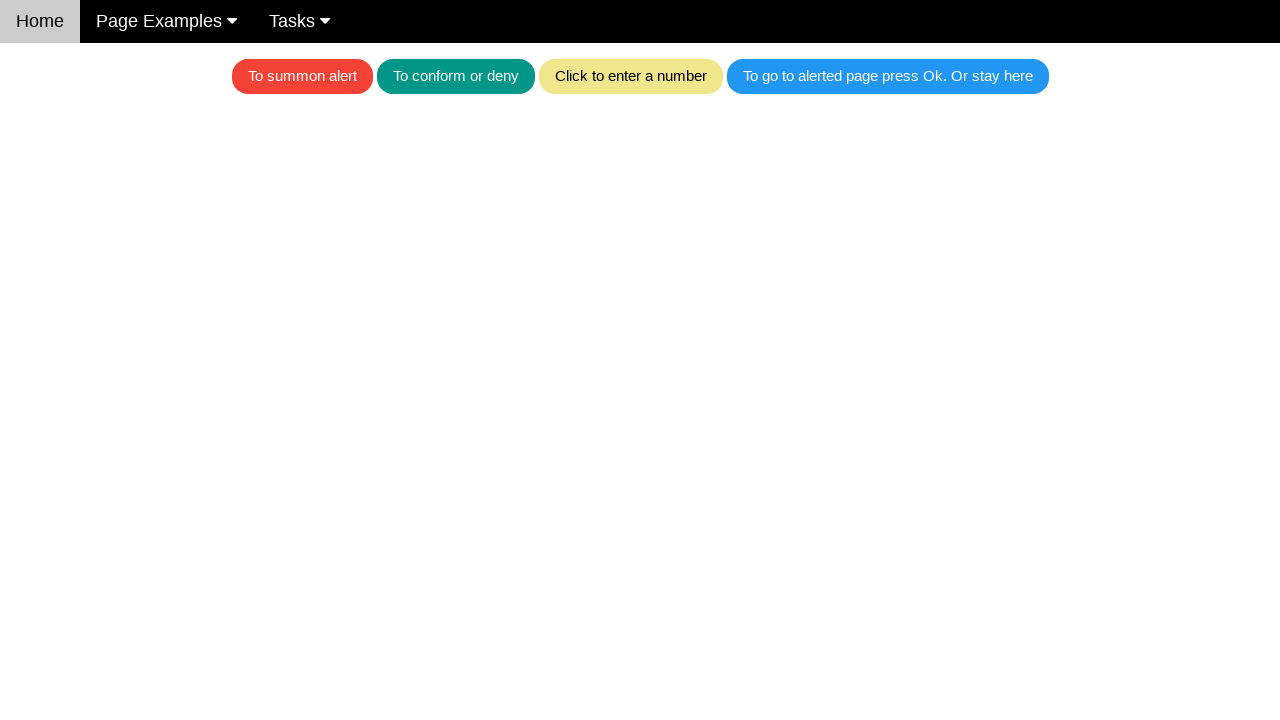

Set up dialog handler to dismiss confirmation popup
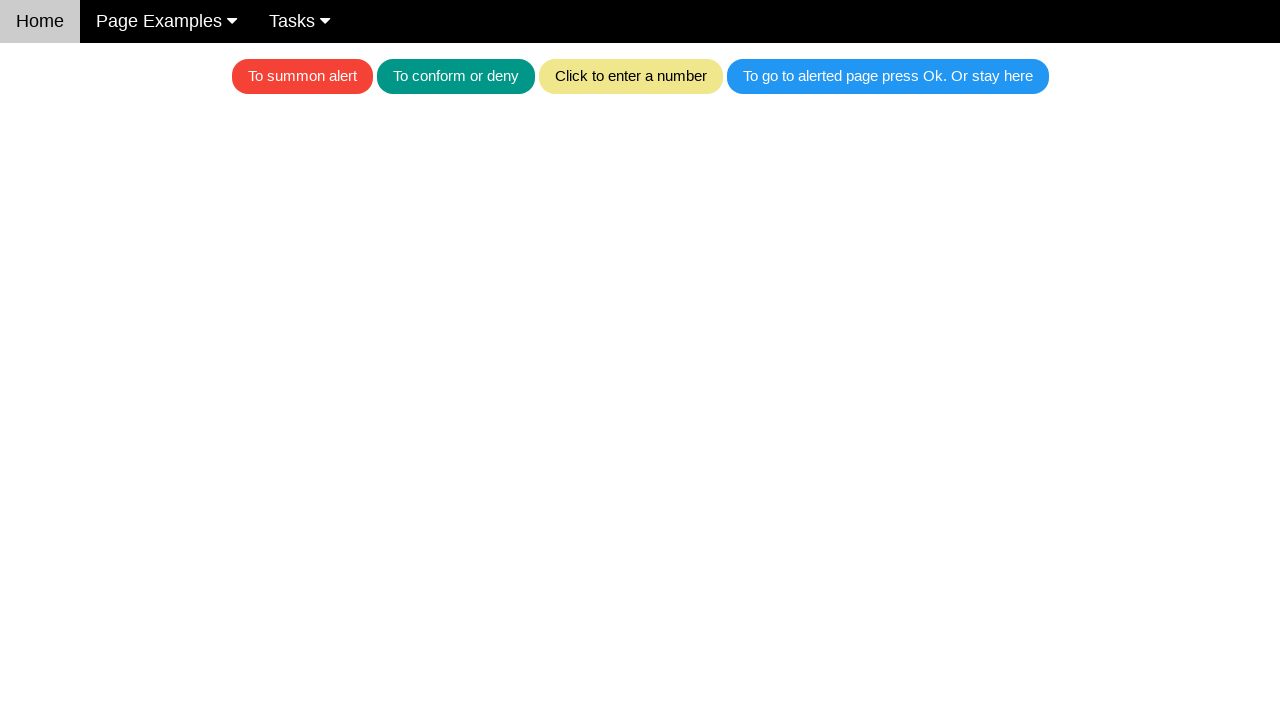

Clicked the teal confirmation button at (456, 76) on .w3-teal
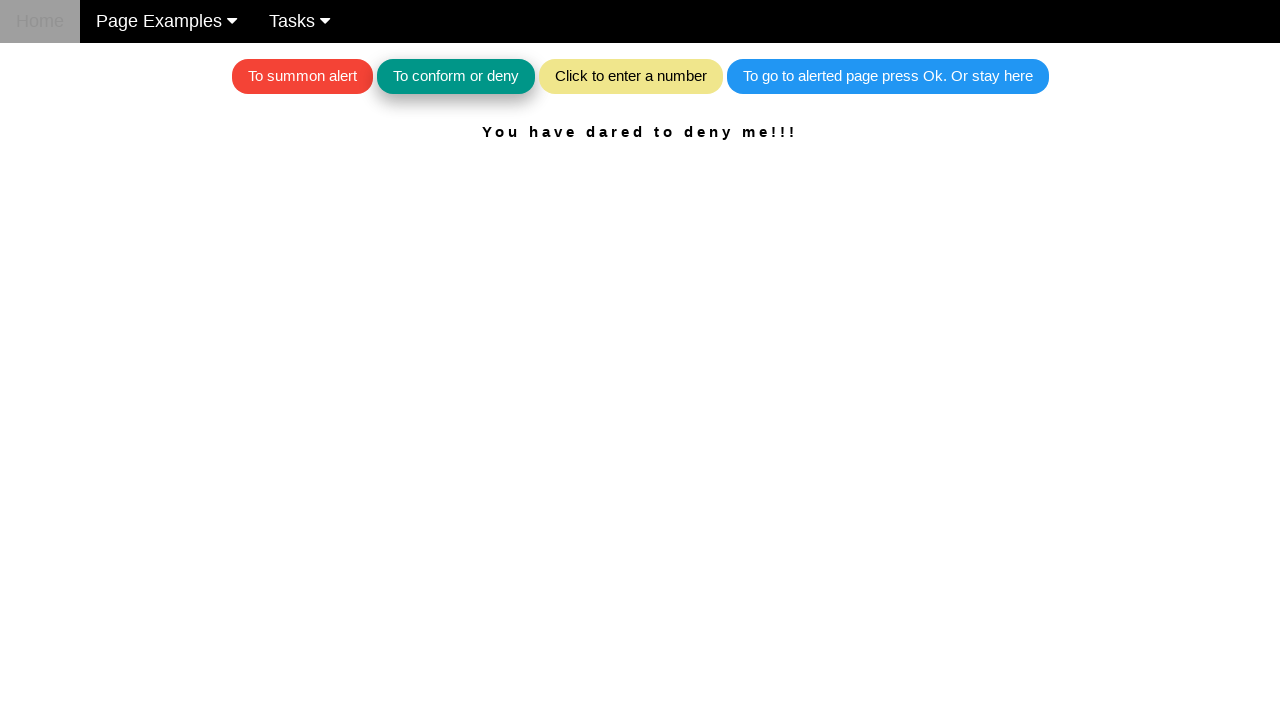

Result message appeared after dismissing confirmation dialog
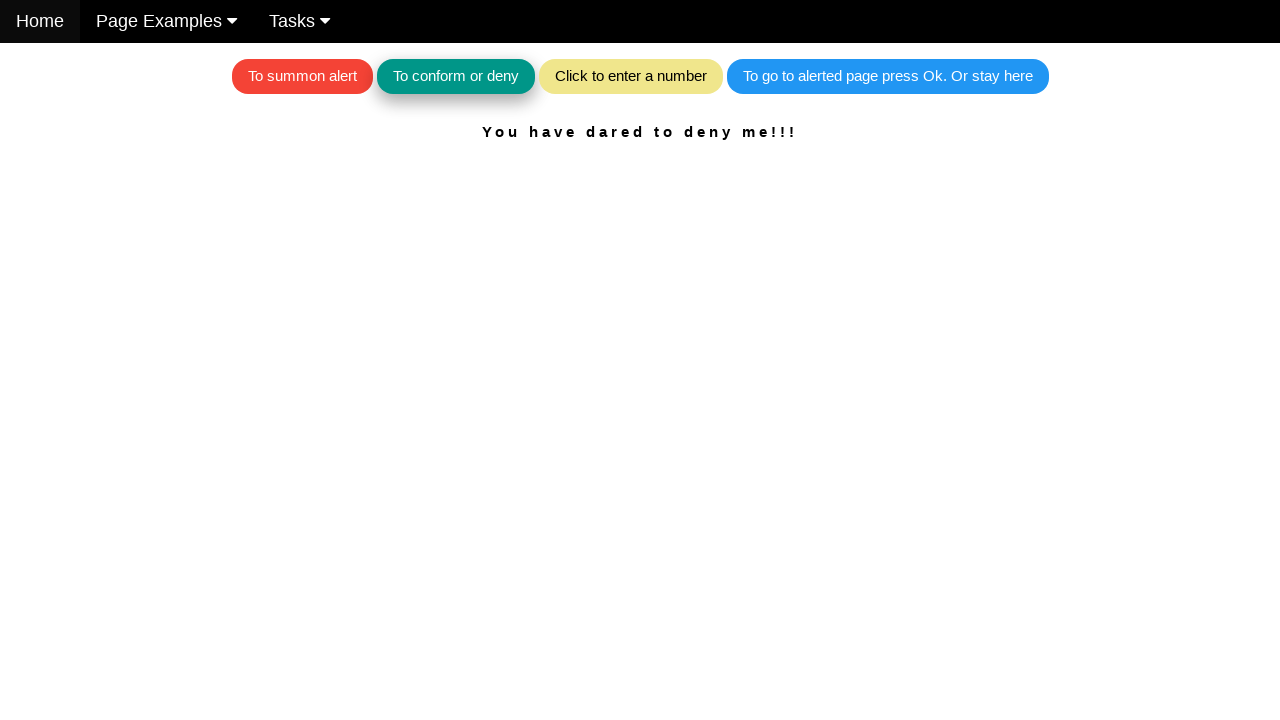

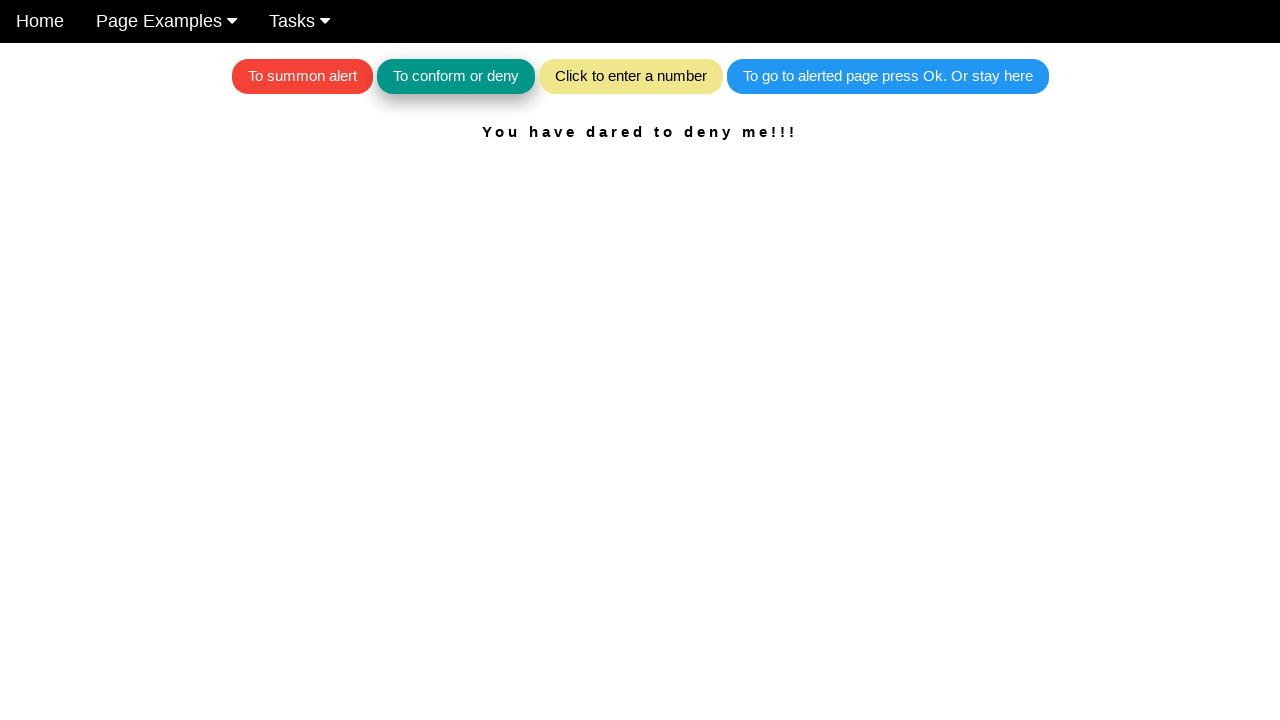